Tests dynamic loading with explicit wait for loading bar and start button invisibility

Starting URL: https://the-internet.herokuapp.com/dynamic_loading/2

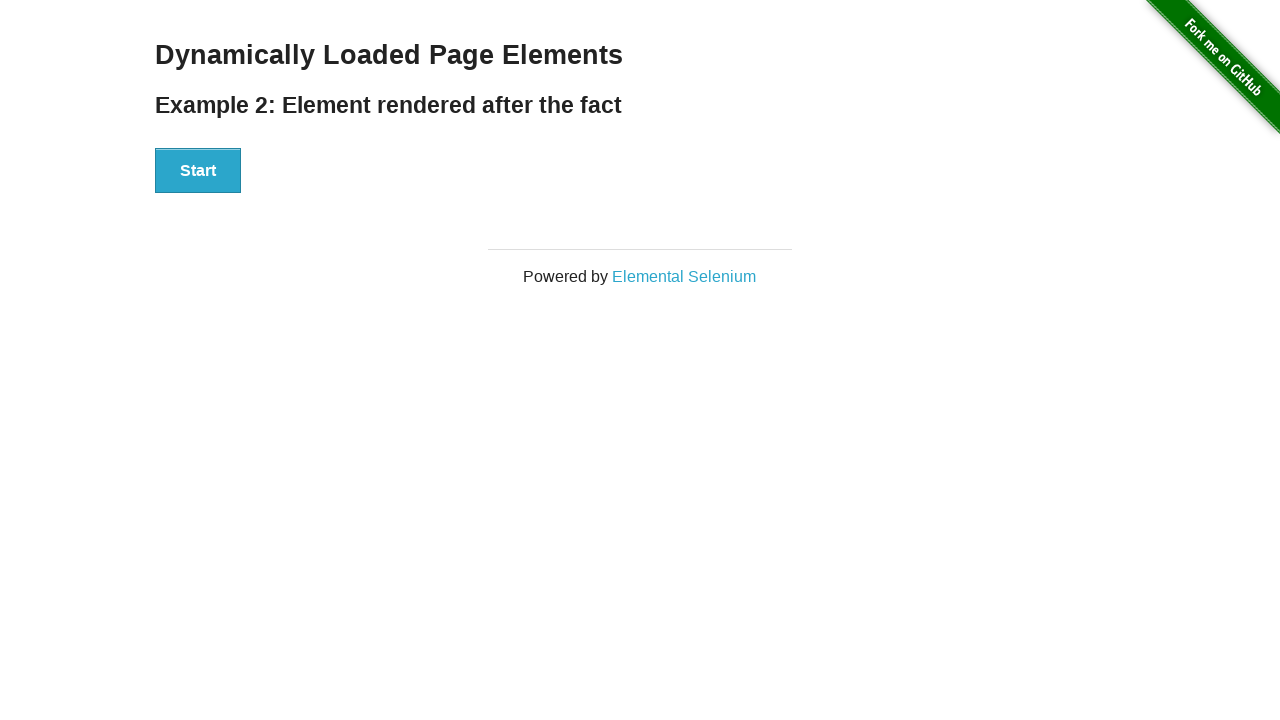

Clicked the Start button at (198, 171) on xpath=//button[text()='Start']
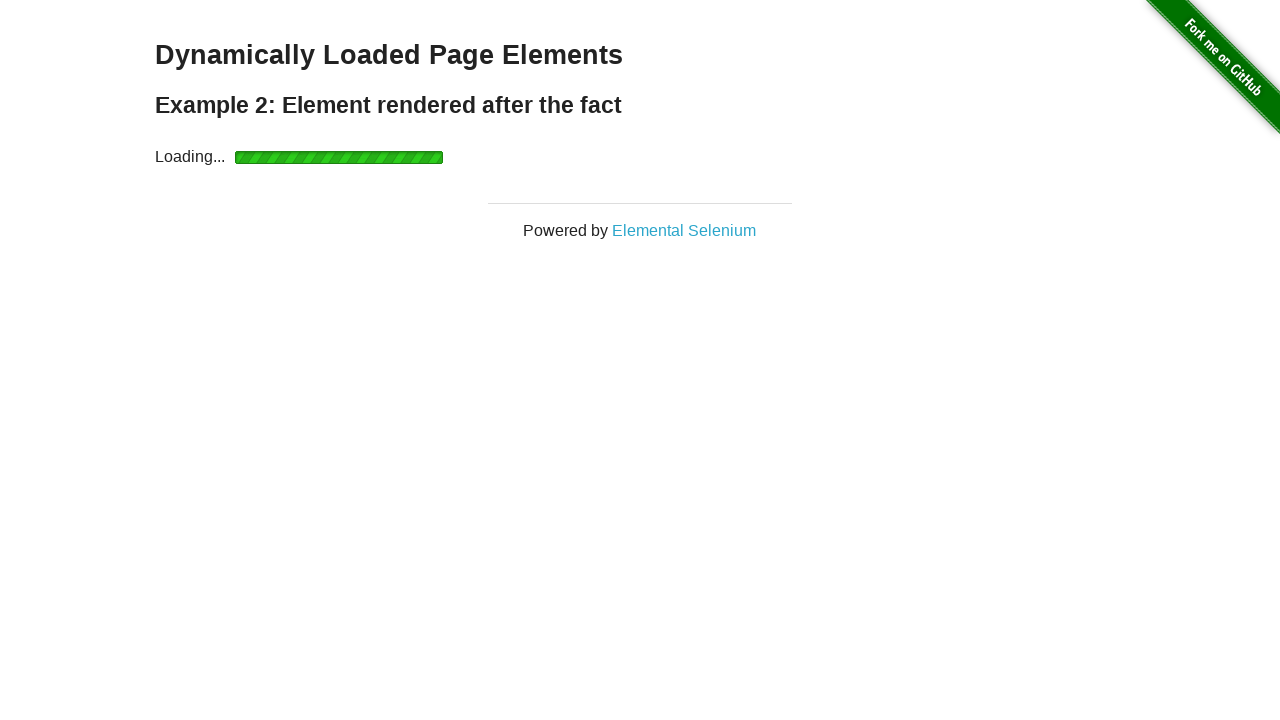

Loading bar disappeared - explicit wait completed
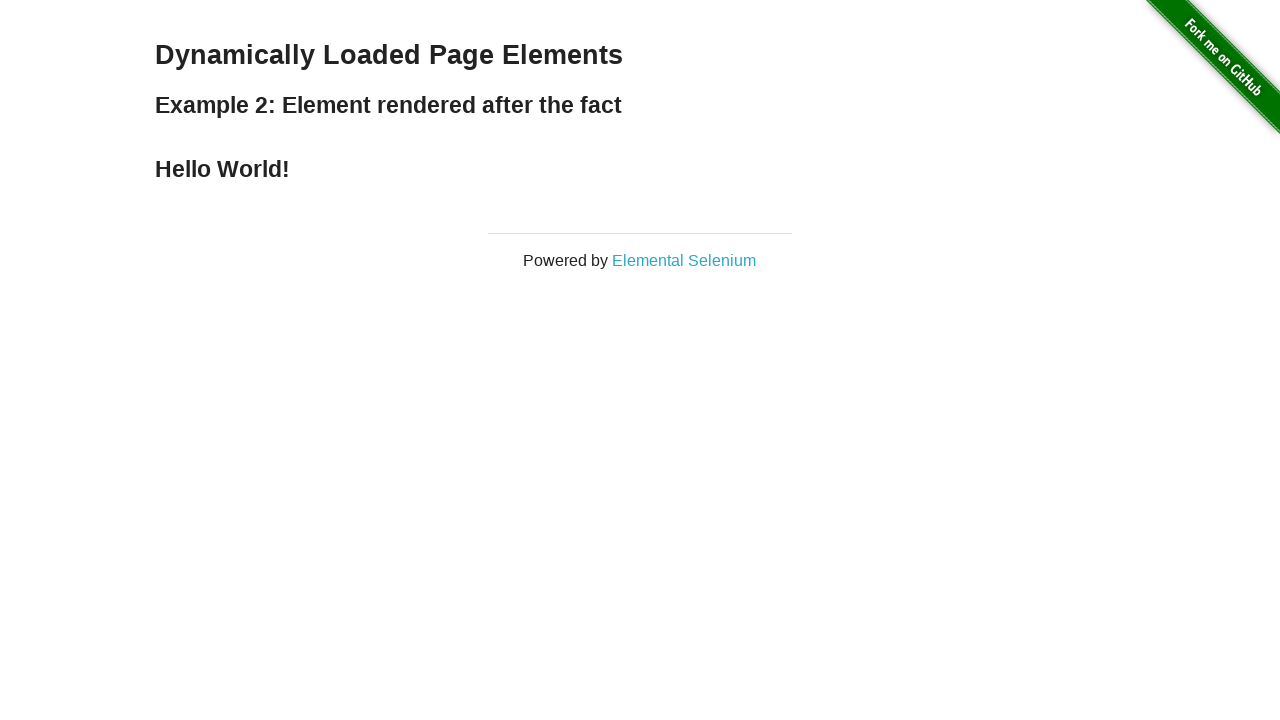

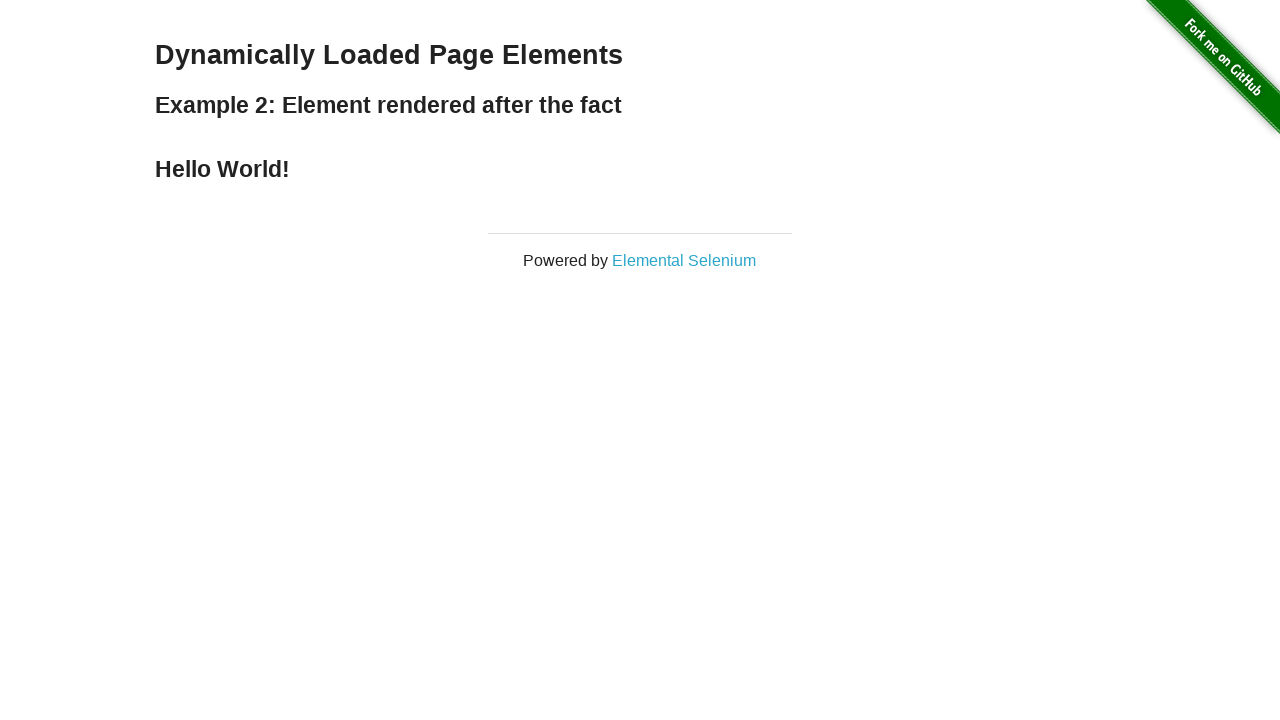